Tests checkbox functionality on mortgage calculator page by verifying its display state, enabled state, and clicking it

Starting URL: https://www.calculator.net/mortgage-calculator.html

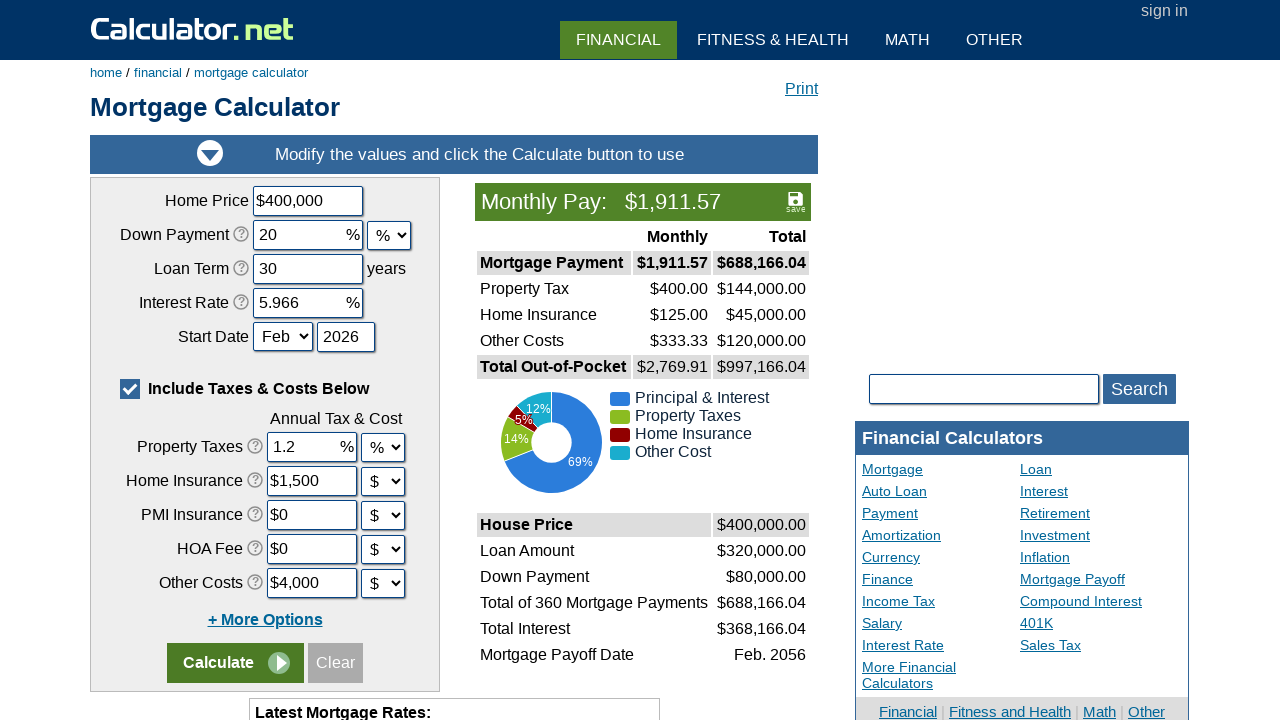

Located checkbox input element with id 'caddoptional'
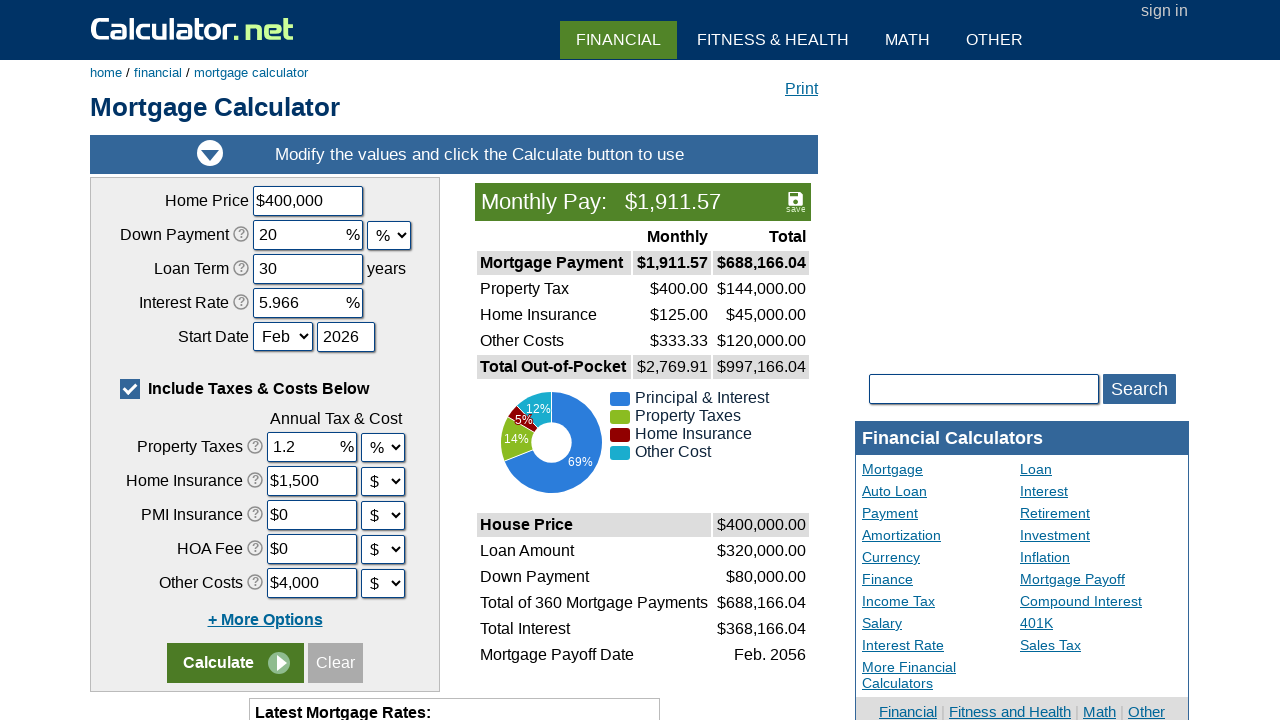

Located checkbox label element
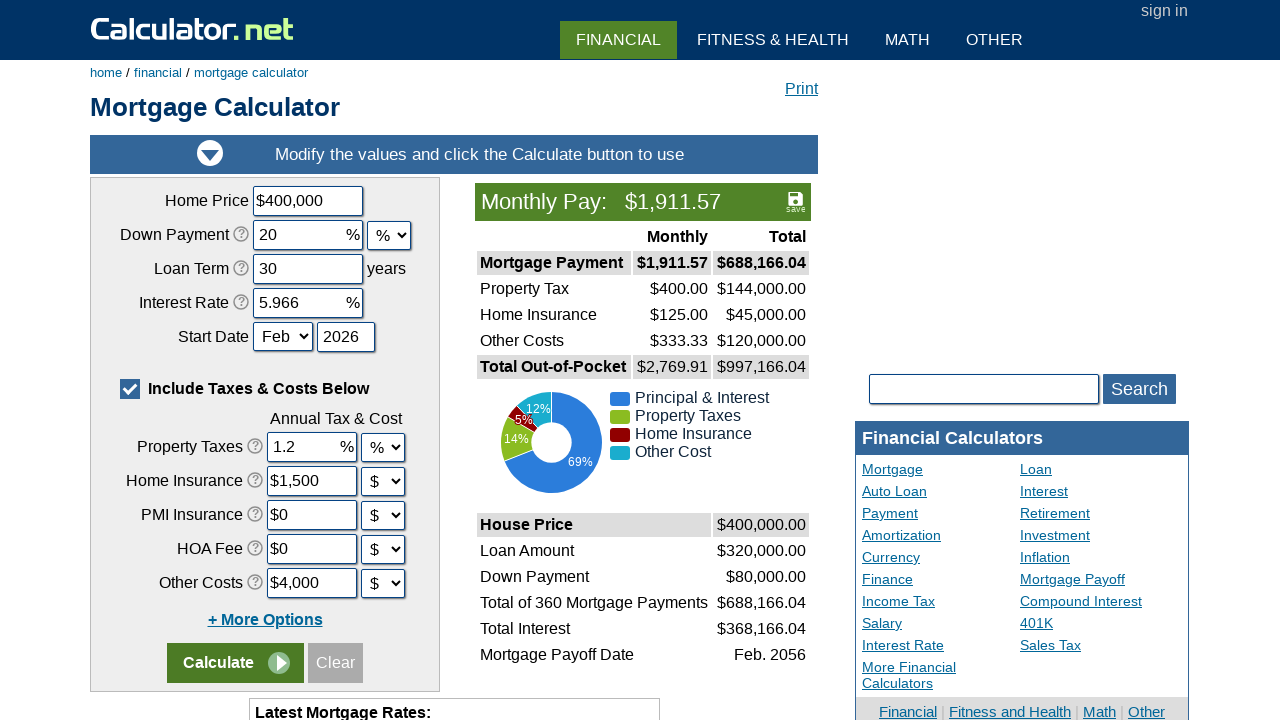

Verified checkbox label is visible
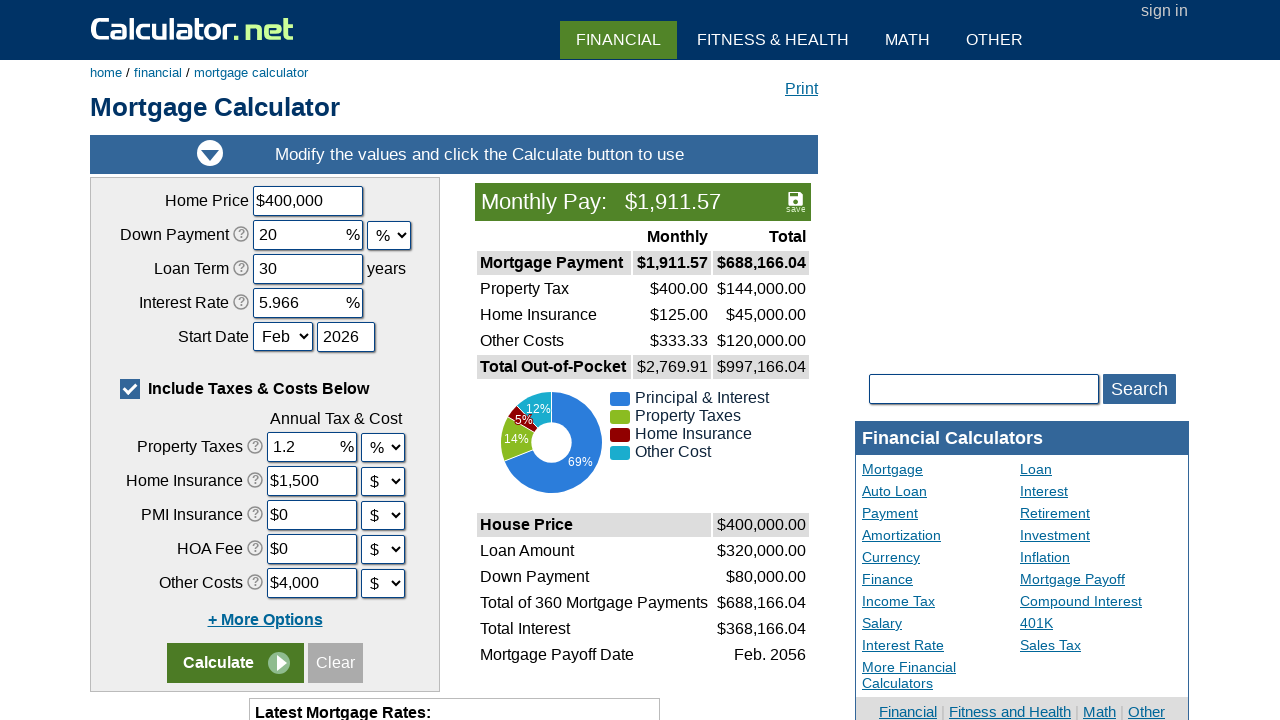

Verified checkbox label is enabled
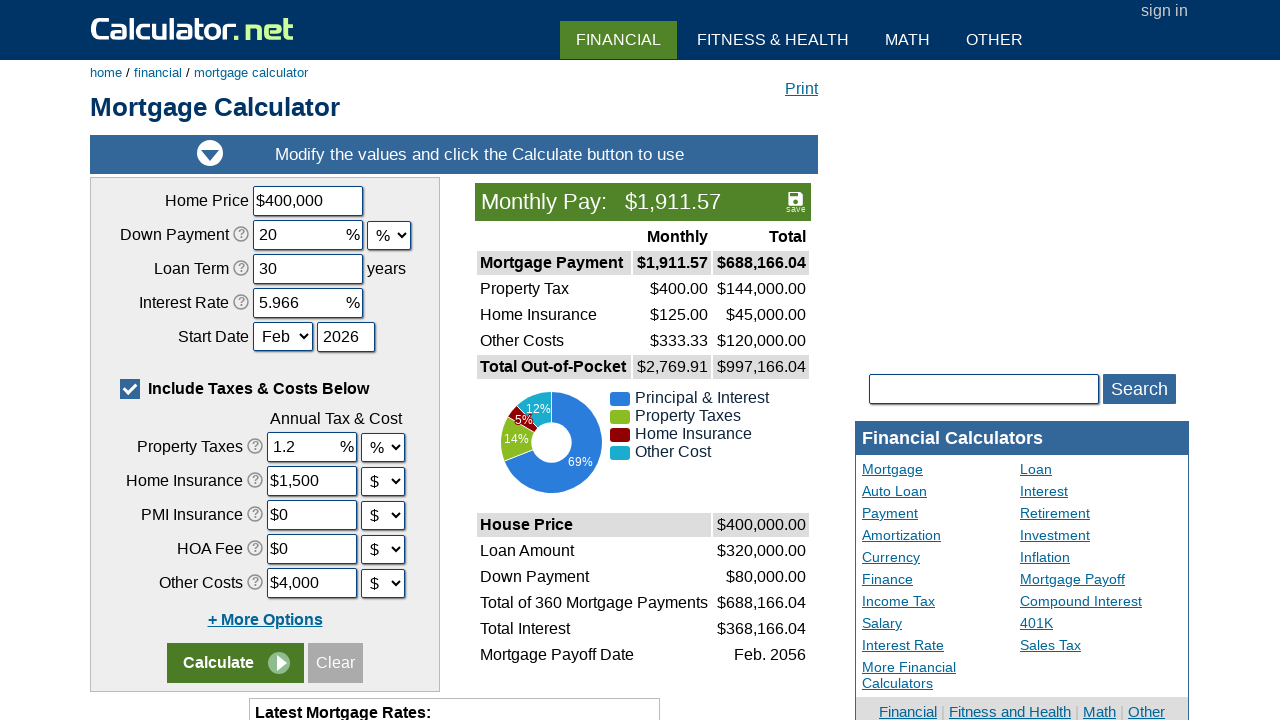

Checked checkbox selected state: True
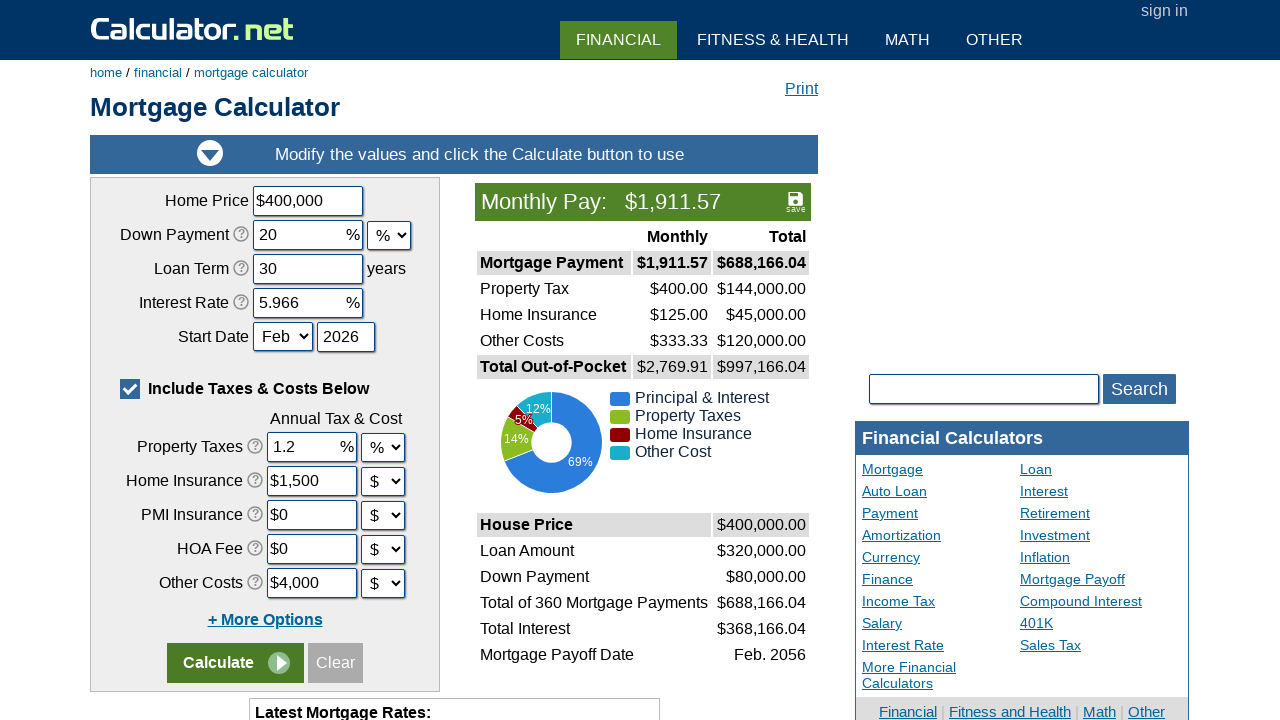

Clicked checkbox label to toggle checkbox at (130, 389) on xpath=//*[@id='content']/div[4]/div/form/table/tbody/tr[6]/td/label/span
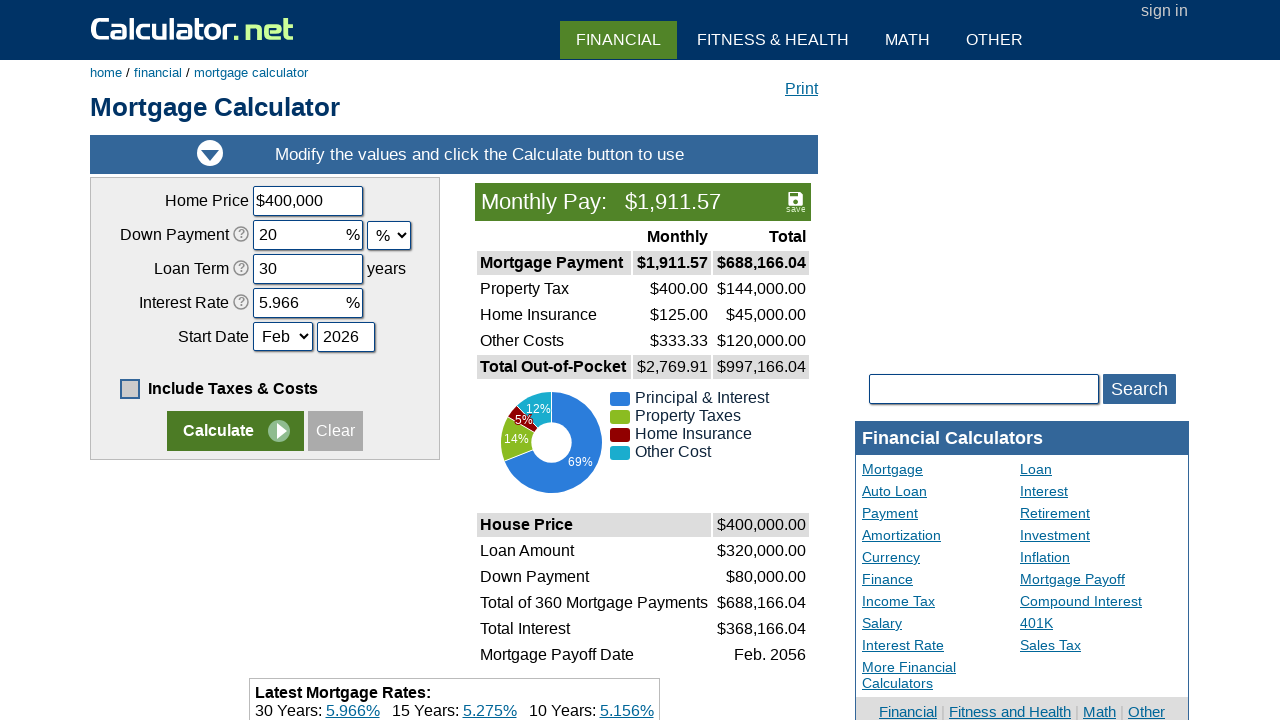

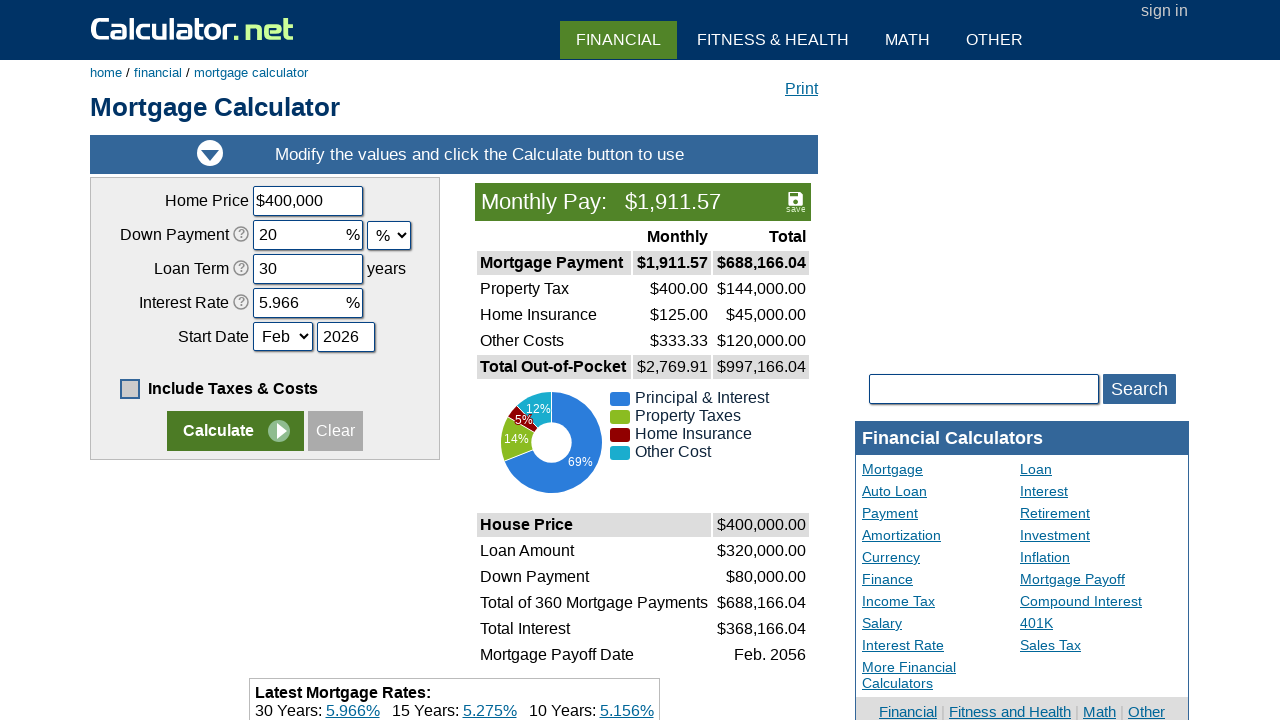